Tests navigating forward through months in the datepicker (random 1-10 times) and selecting a random day from the future.

Starting URL: https://jqueryui.com/datepicker/

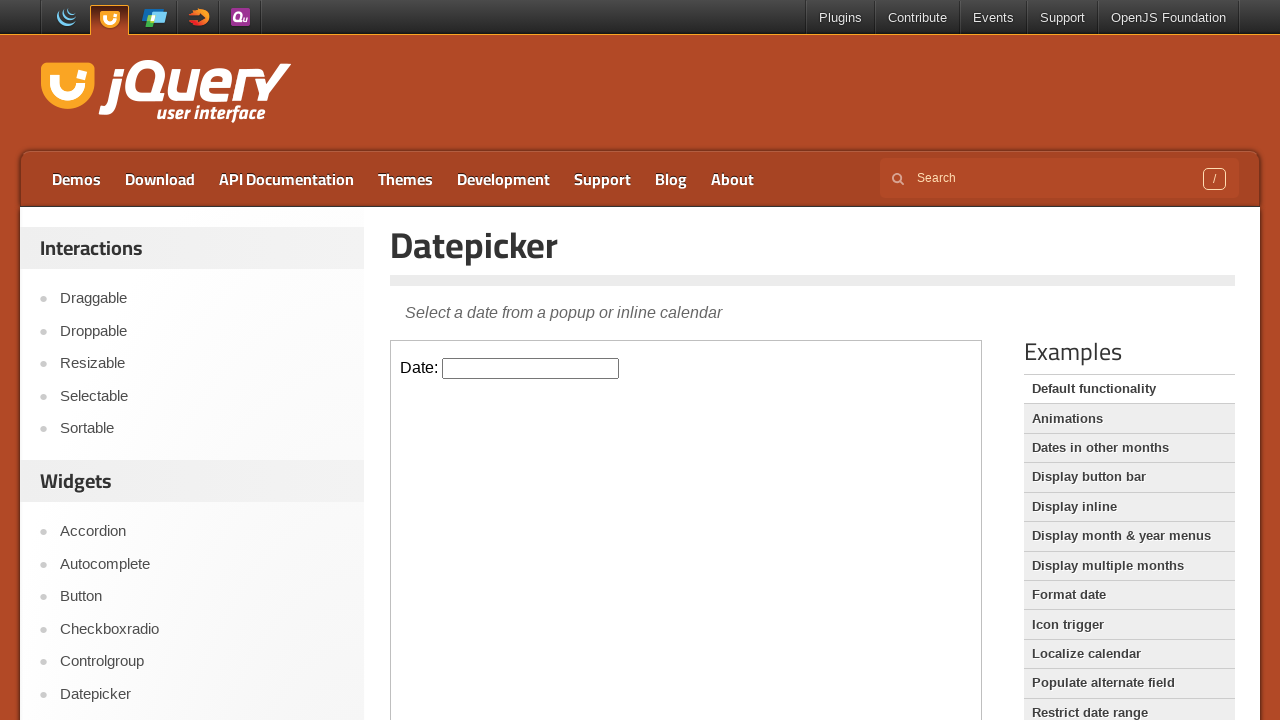

Located iframe containing datepicker demo
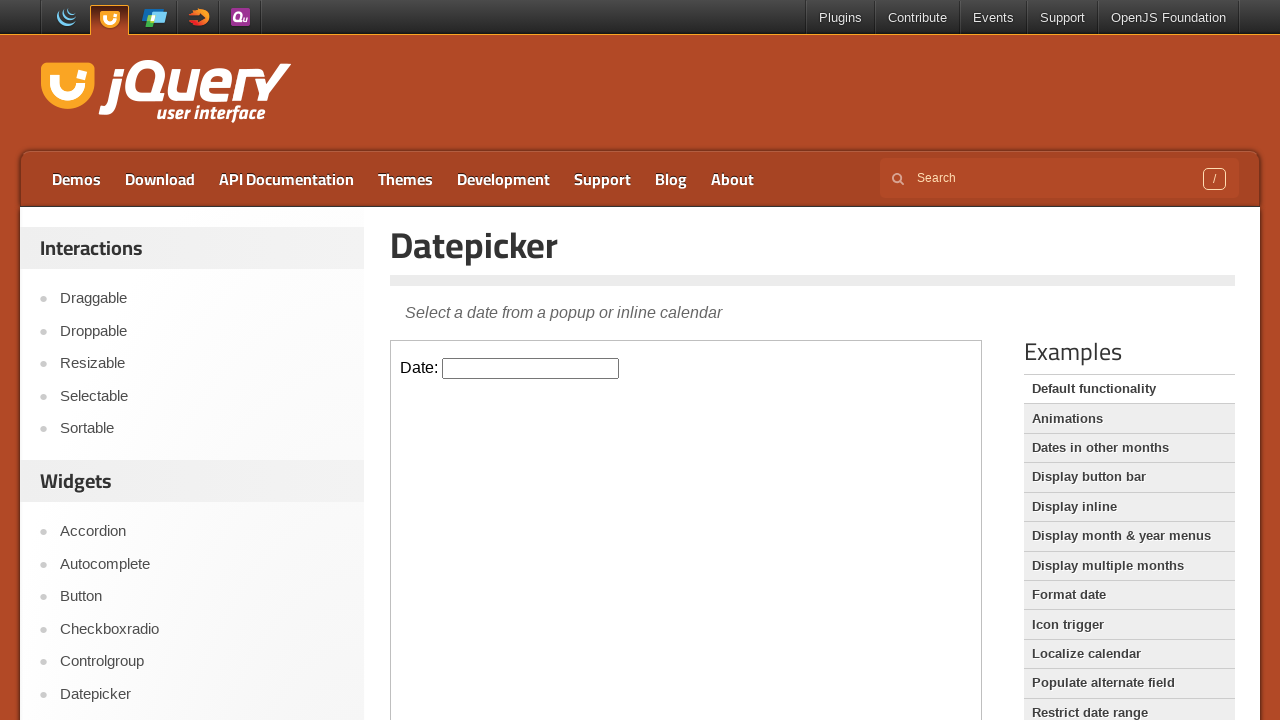

Located datepicker input element
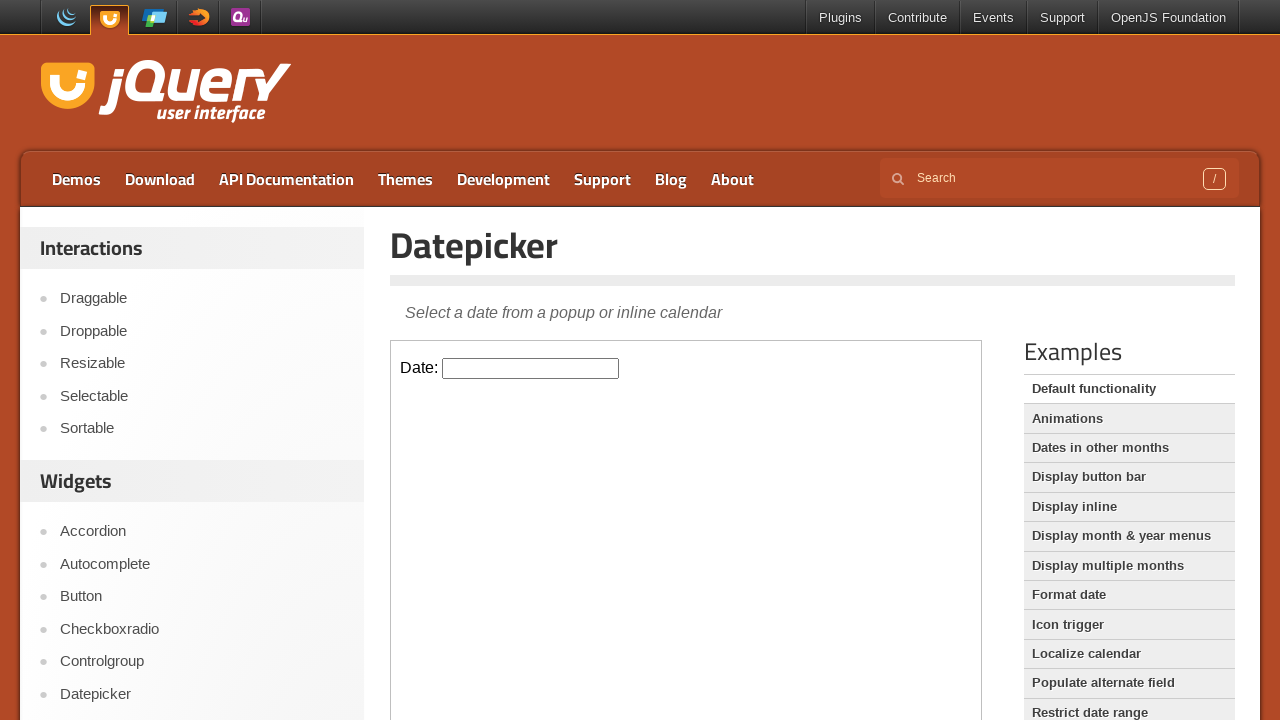

Clicked datepicker input to open calendar at (531, 368) on .demo-frame >> internal:control=enter-frame >> #datepicker
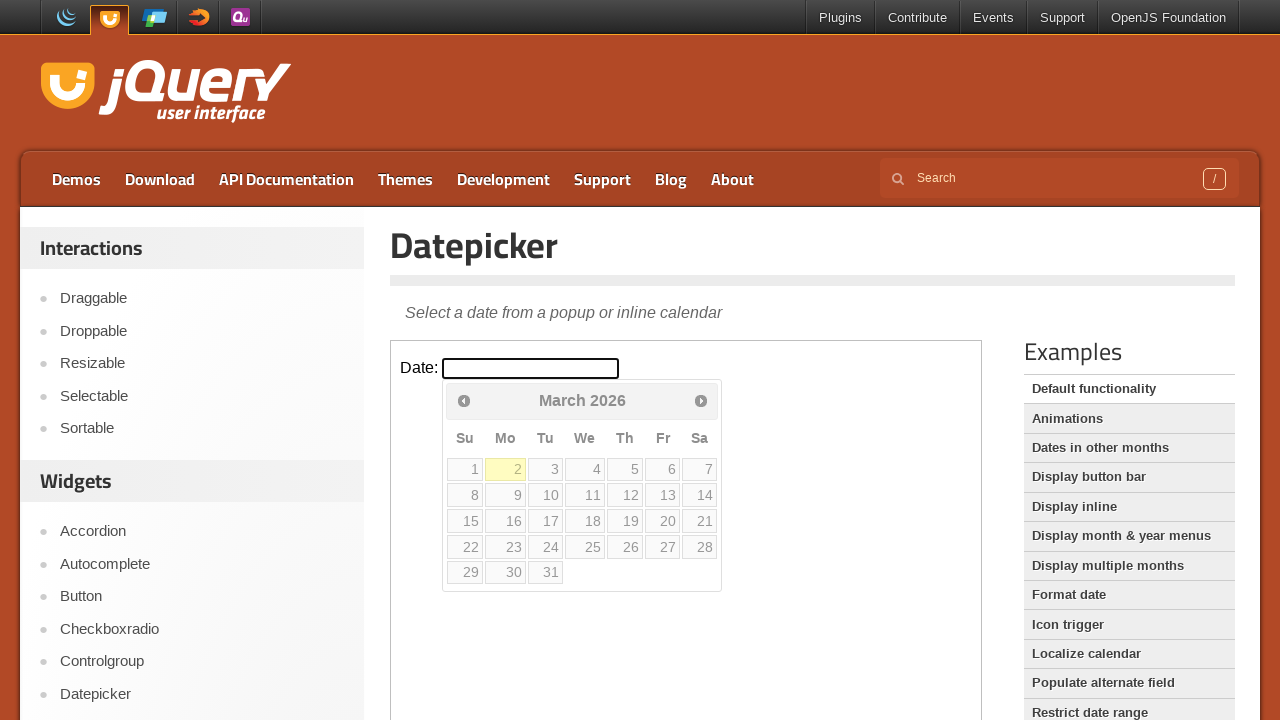

Waited for datepicker to become visible
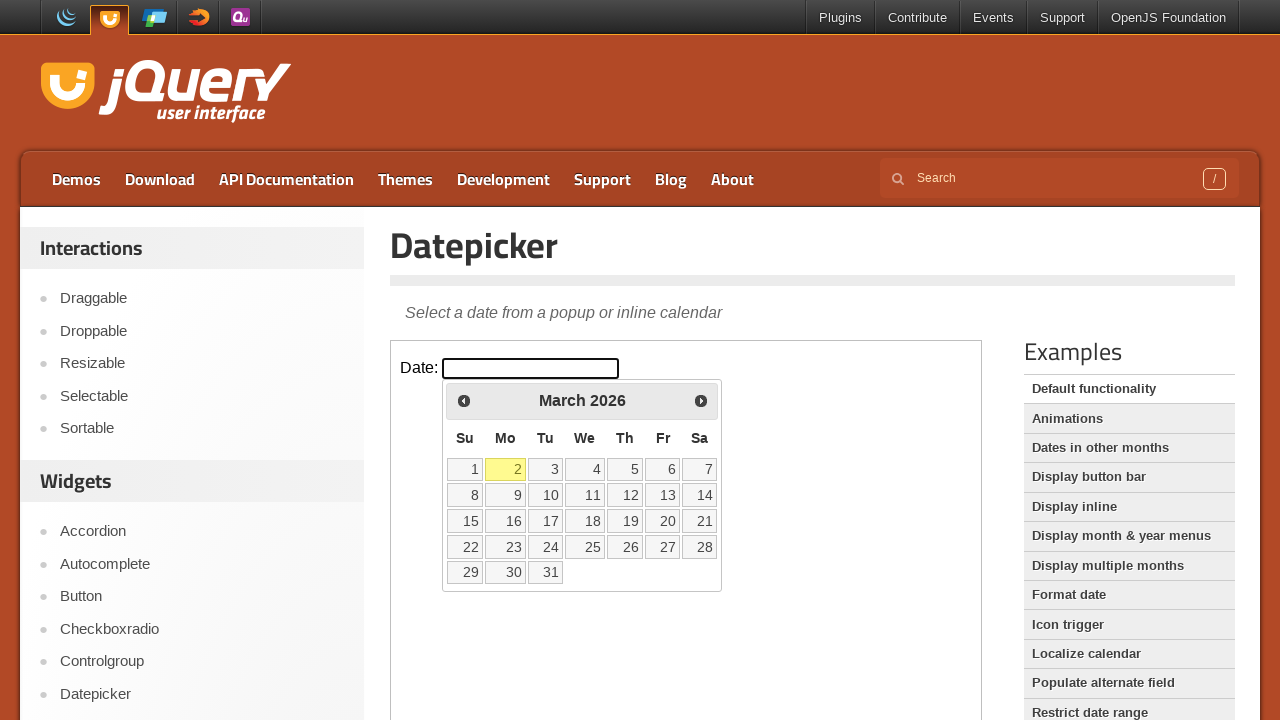

Clicked Next button to navigate forward 1 month(s) at (701, 400) on .demo-frame >> internal:control=enter-frame >> [title="Next"]
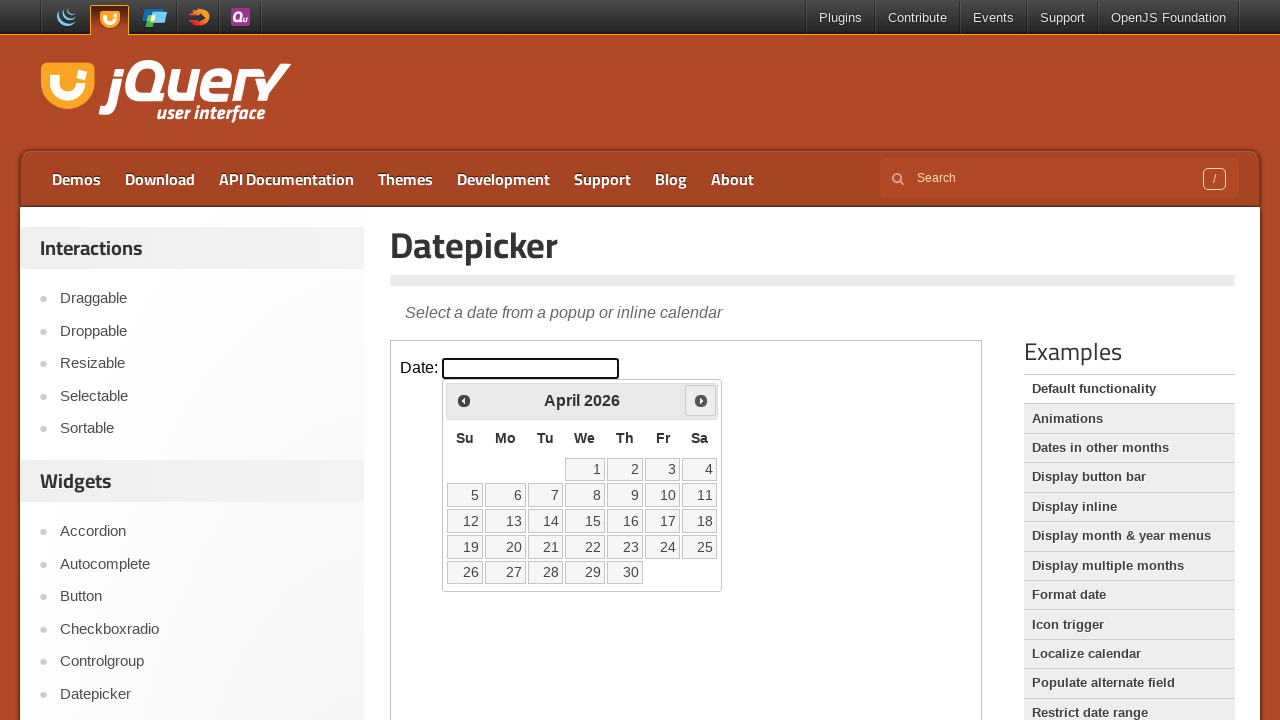

Waited for calendar to update after month navigation
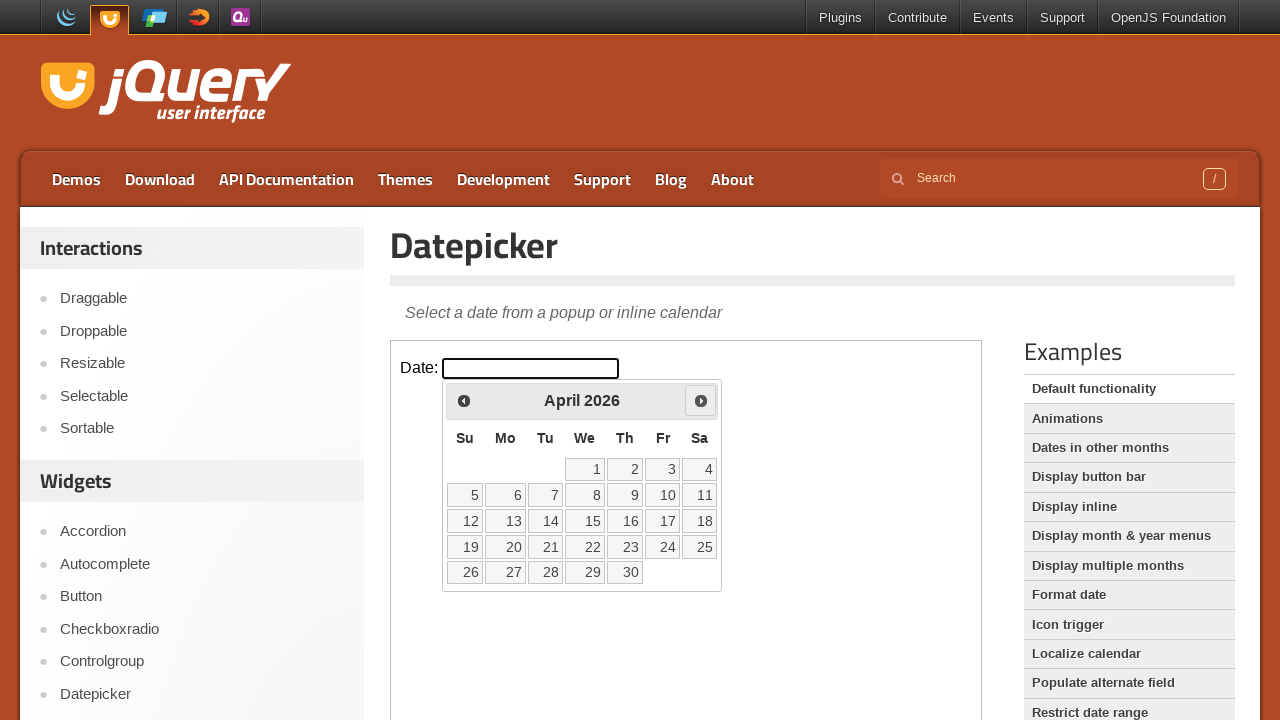

Clicked Next button to navigate forward 2 month(s) at (701, 400) on .demo-frame >> internal:control=enter-frame >> [title="Next"]
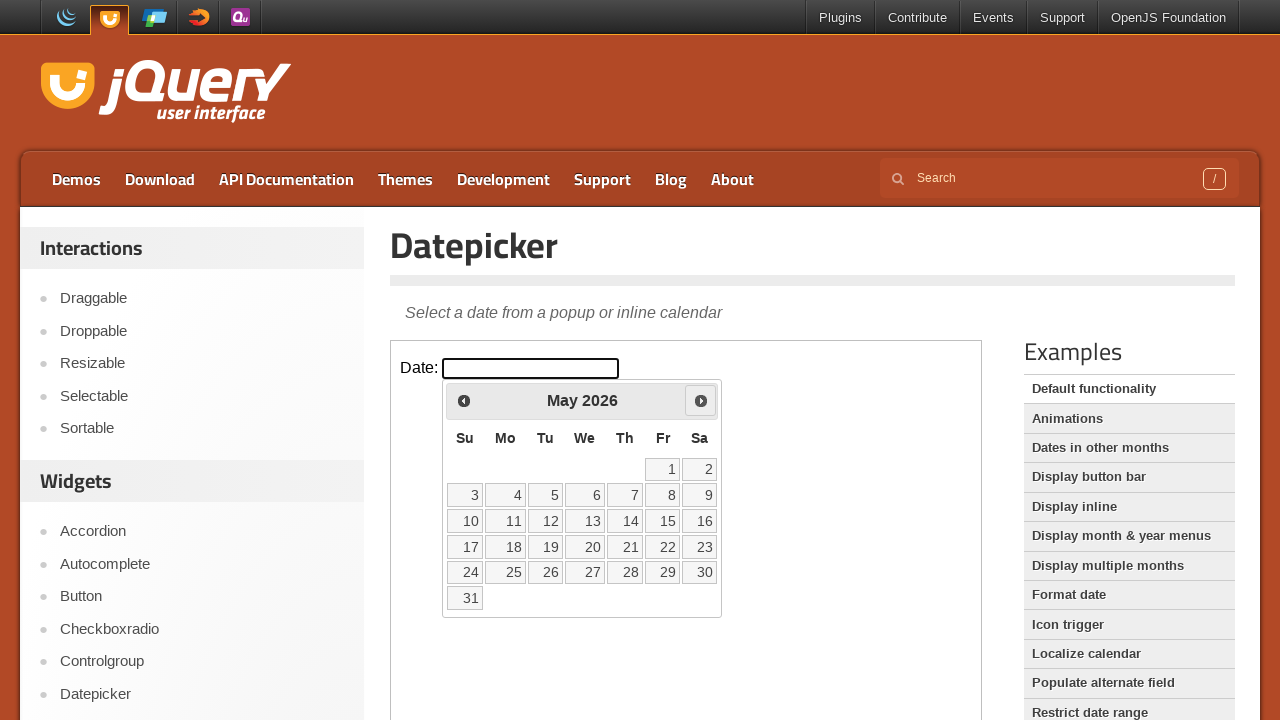

Waited for calendar to update after month navigation
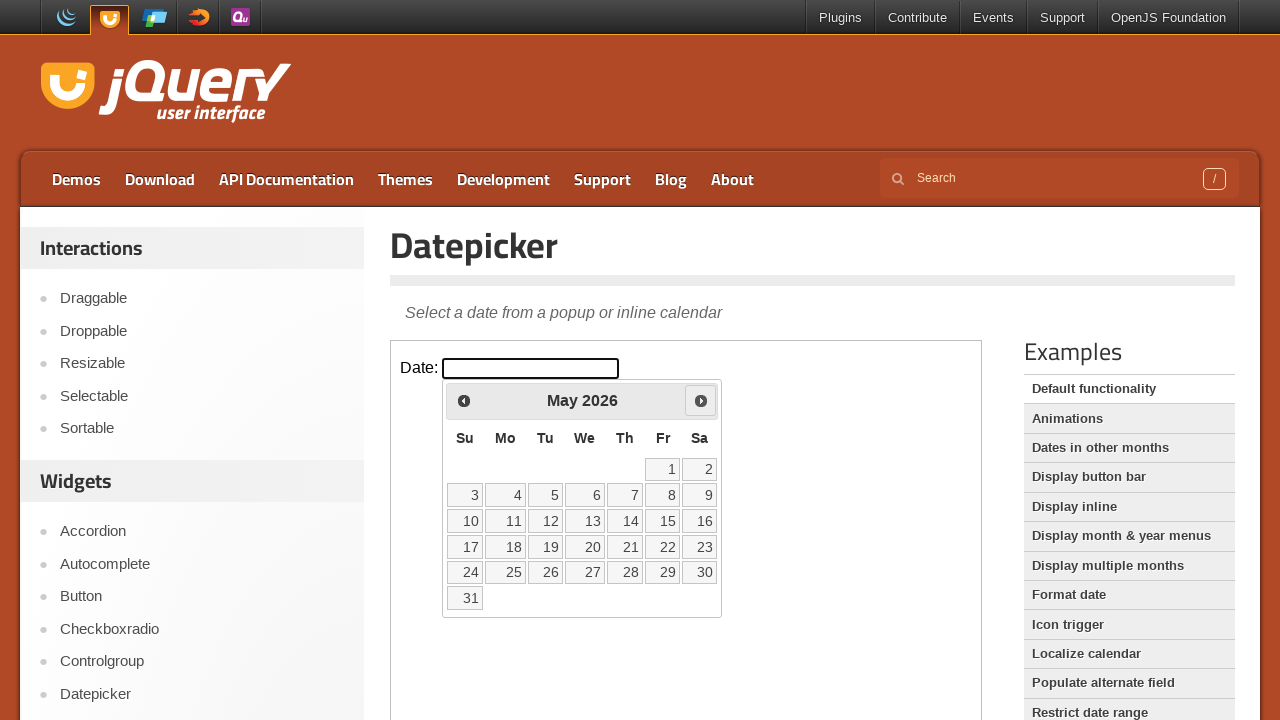

Clicked Next button to navigate forward 3 month(s) at (701, 400) on .demo-frame >> internal:control=enter-frame >> [title="Next"]
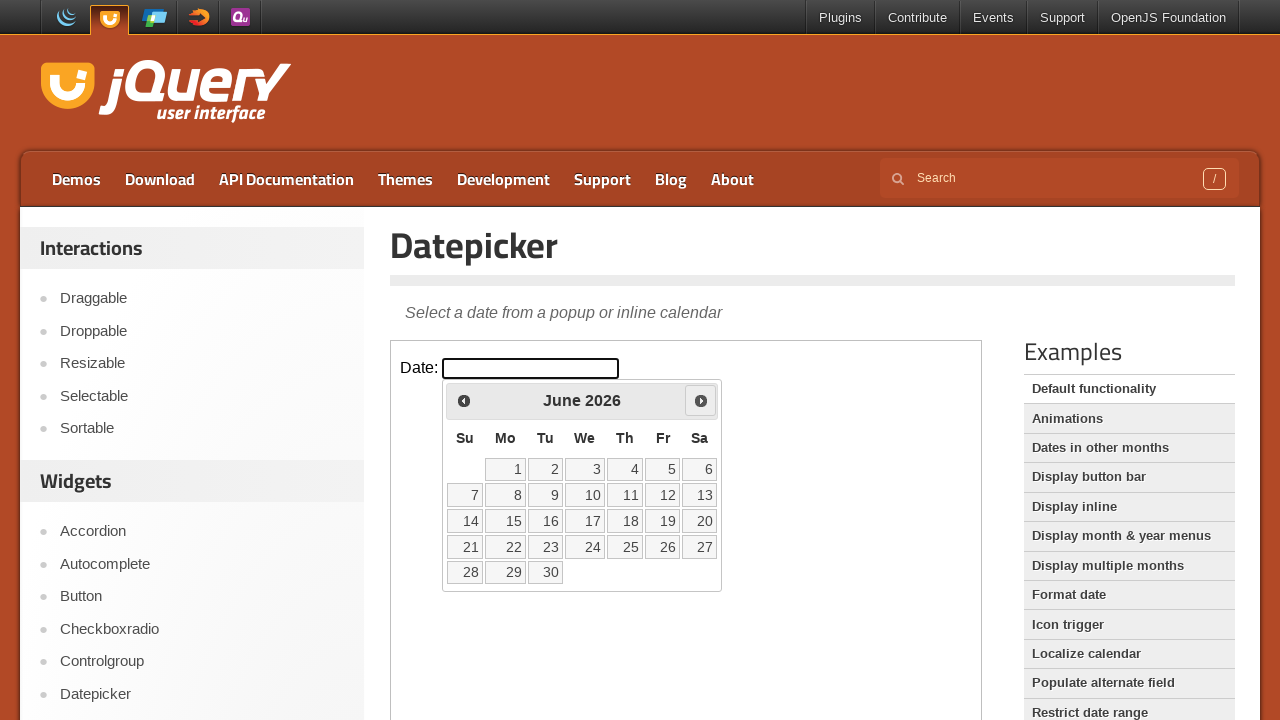

Waited for calendar to update after month navigation
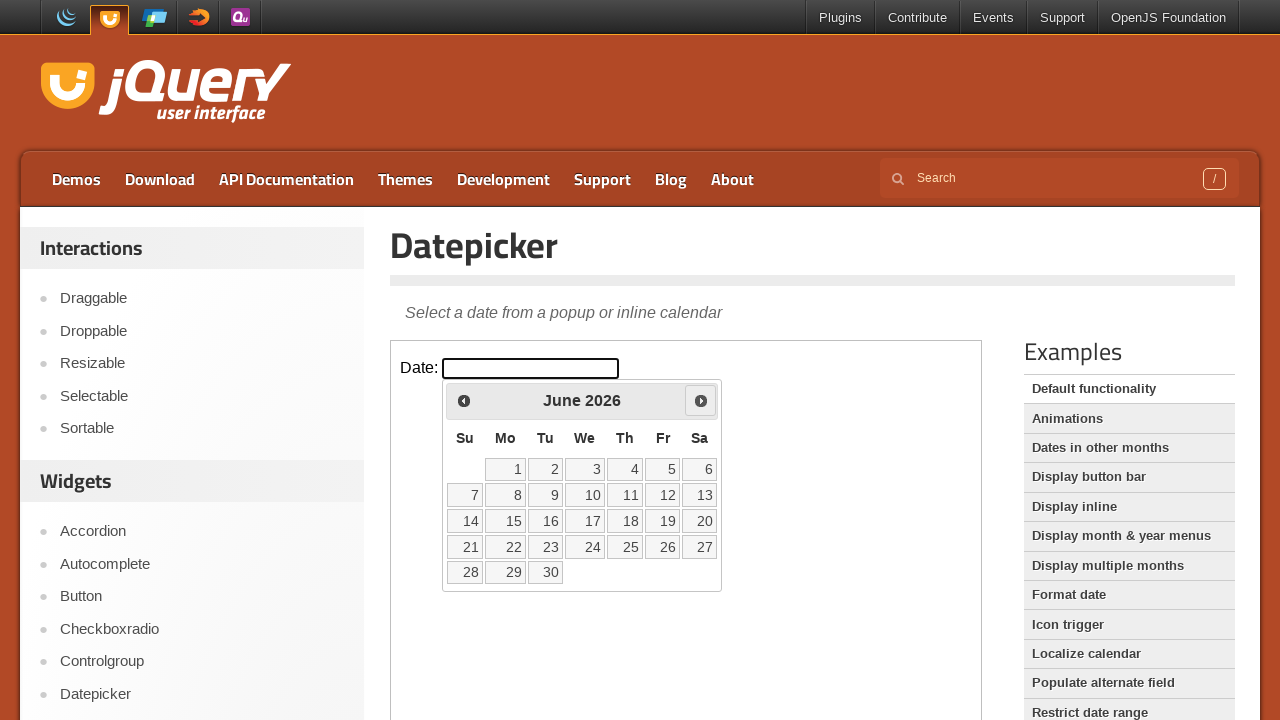

Clicked Next button to navigate forward 4 month(s) at (701, 400) on .demo-frame >> internal:control=enter-frame >> [title="Next"]
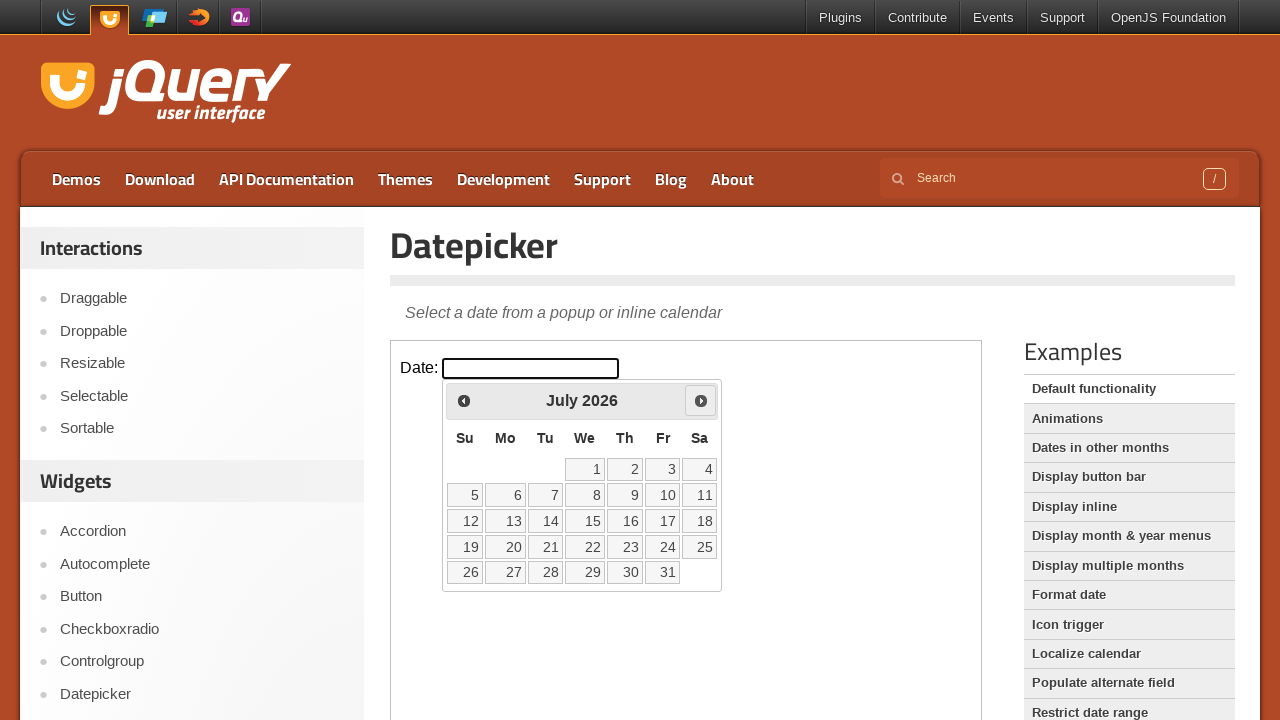

Waited for calendar to update after month navigation
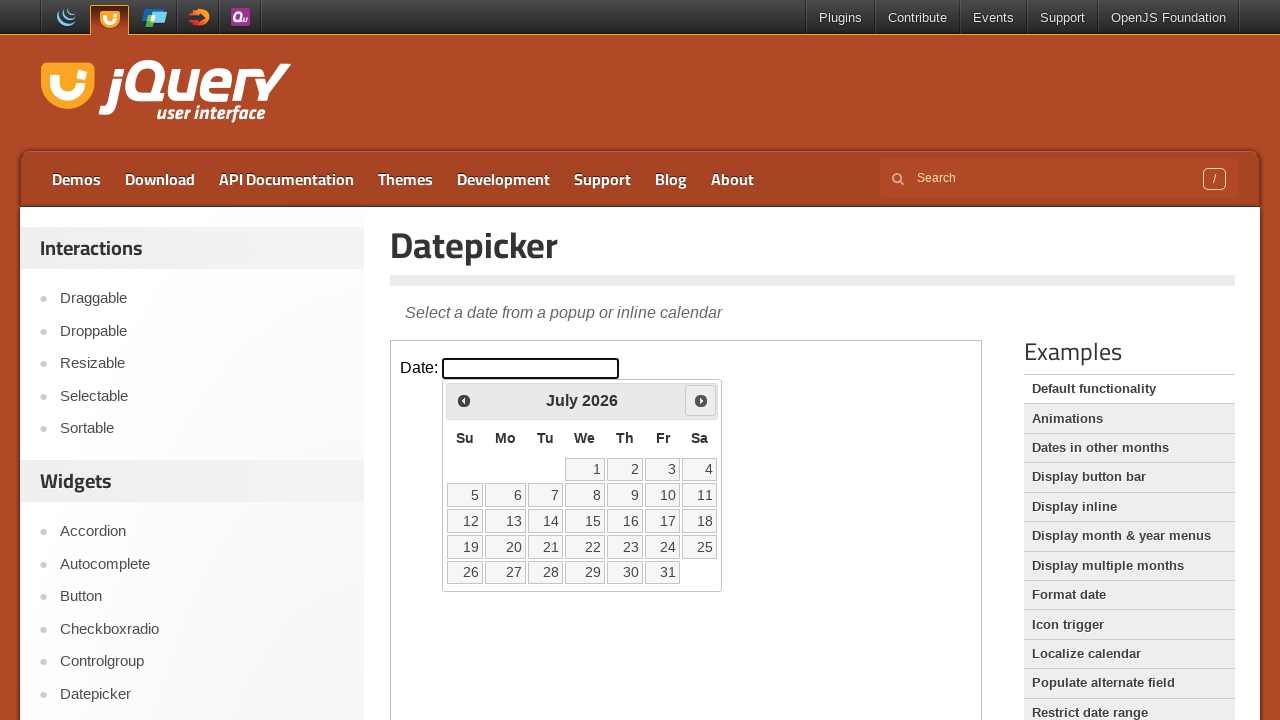

Clicked Next button to navigate forward 5 month(s) at (701, 400) on .demo-frame >> internal:control=enter-frame >> [title="Next"]
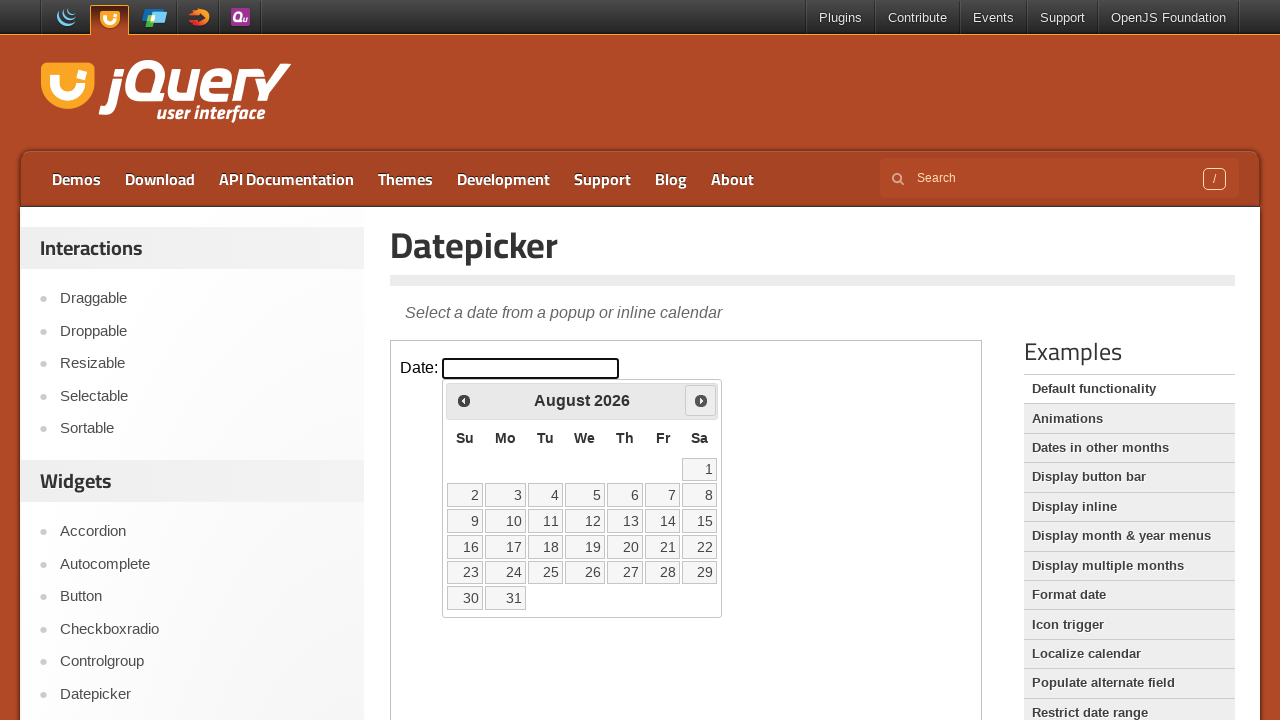

Waited for calendar to update after month navigation
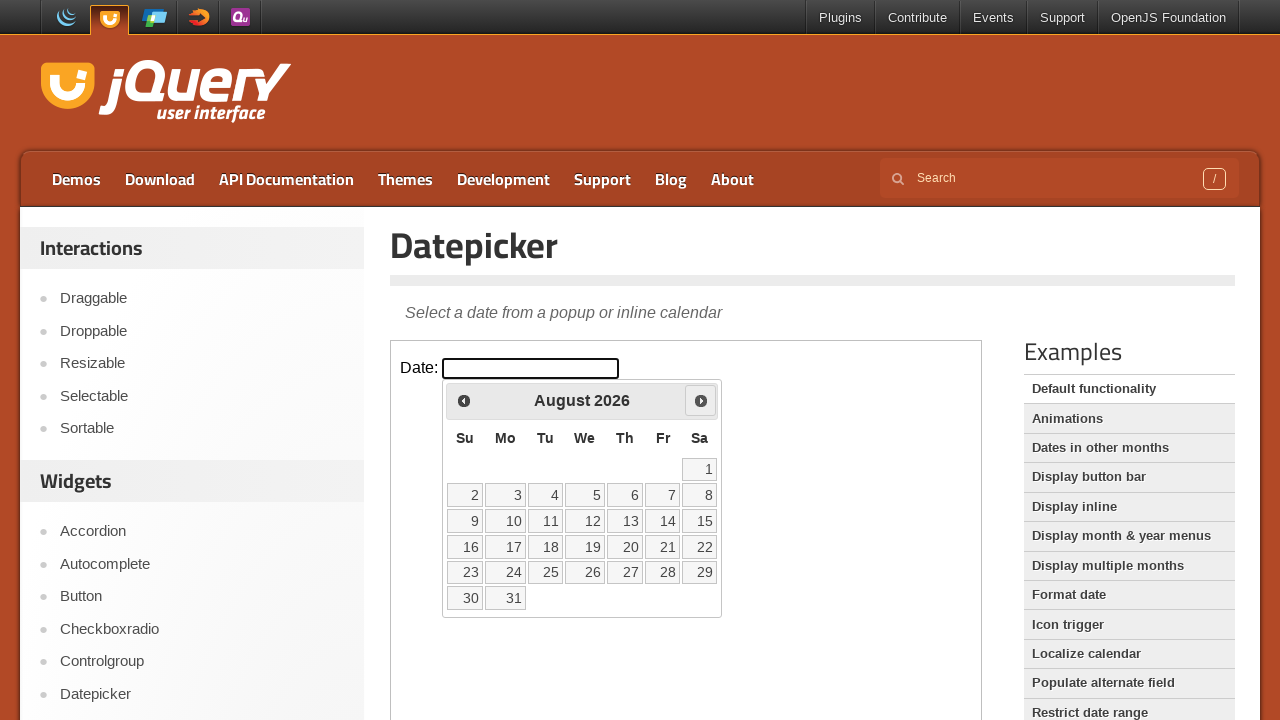

Selected day 22 from the future month at (700, 547) on .demo-frame >> internal:control=enter-frame >> text="22"
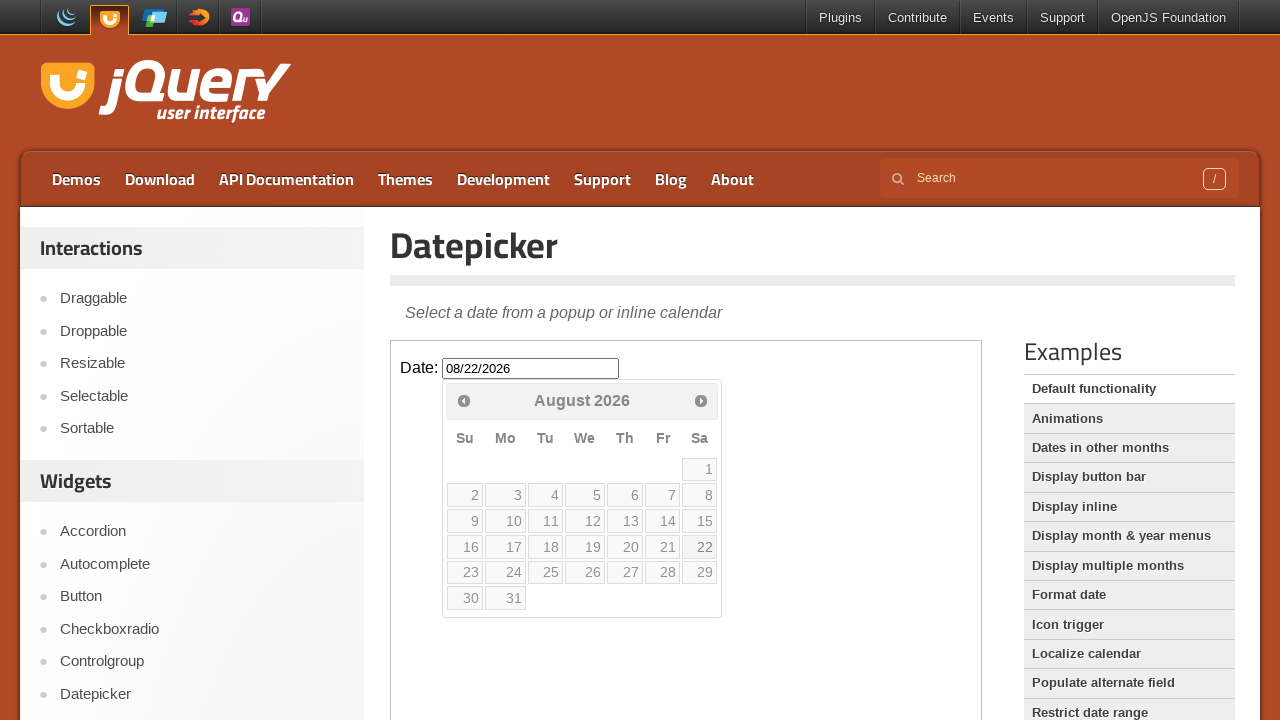

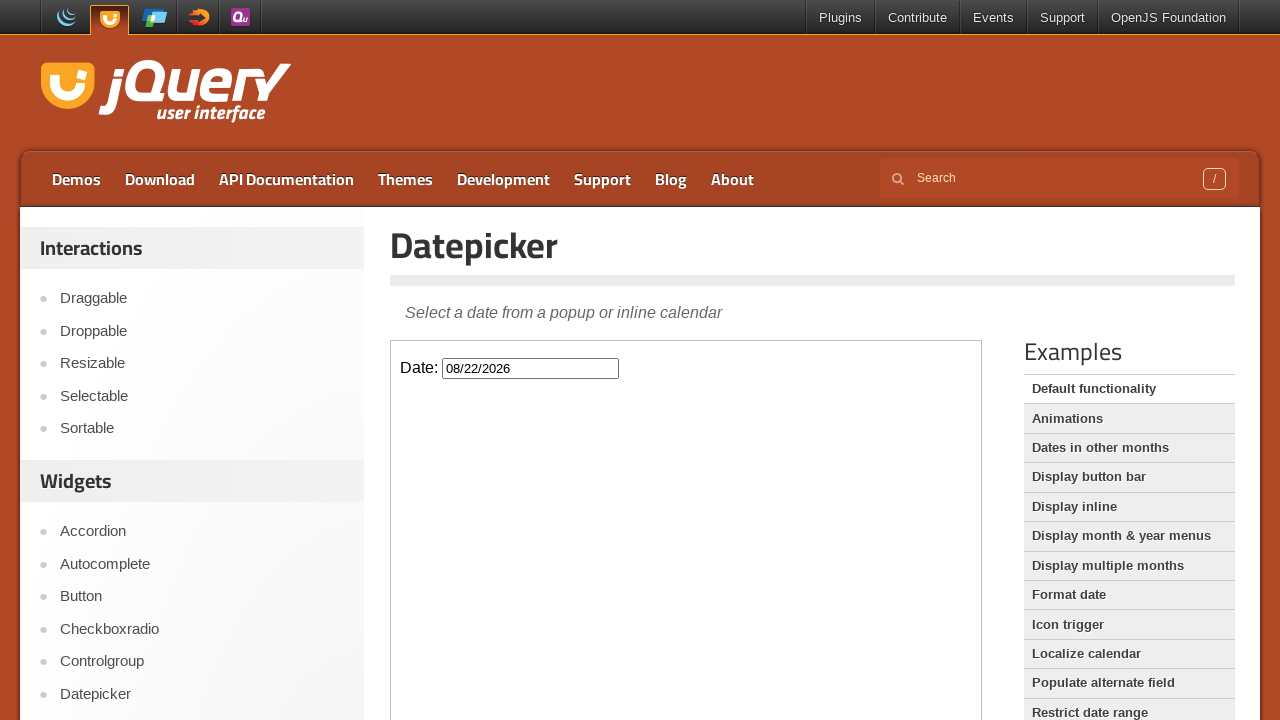